Tests table grid functionality by scrolling to a fixed header table, summing values in the fourth column, and verifying the total matches the displayed amount

Starting URL: https://rahulshettyacademy.com/AutomationPractice/

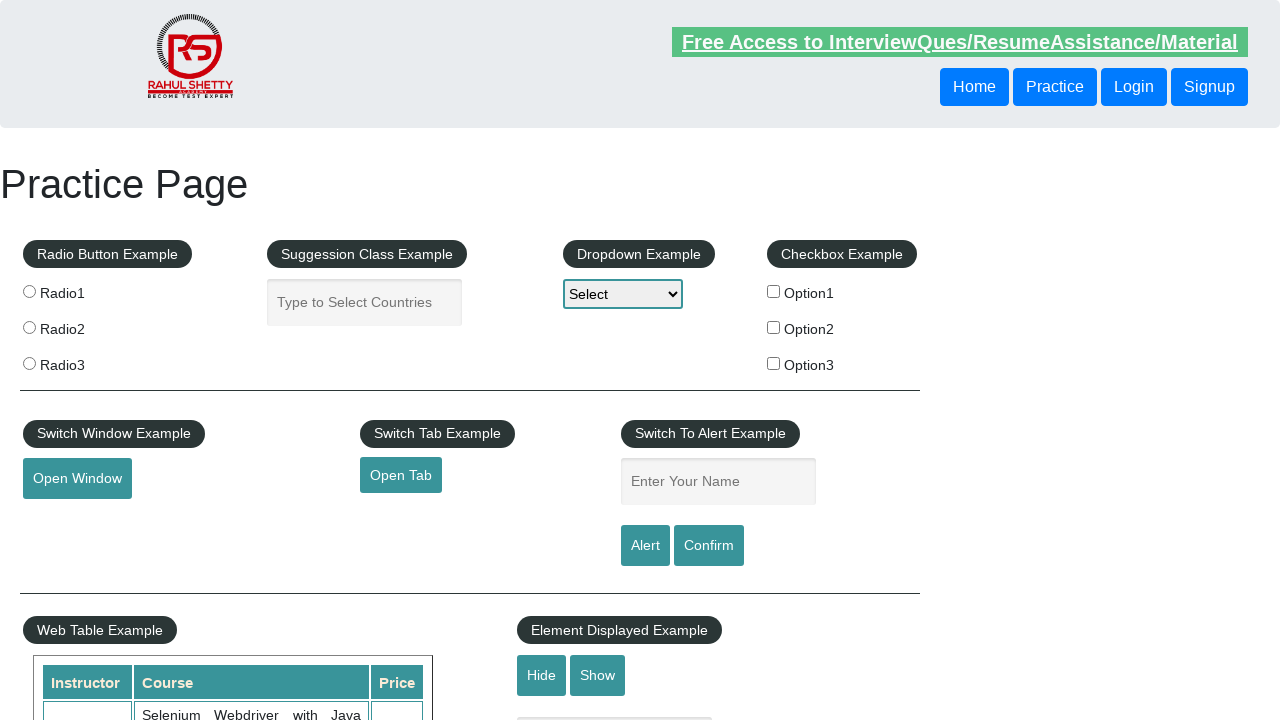

Scrolled down 550px to view the table
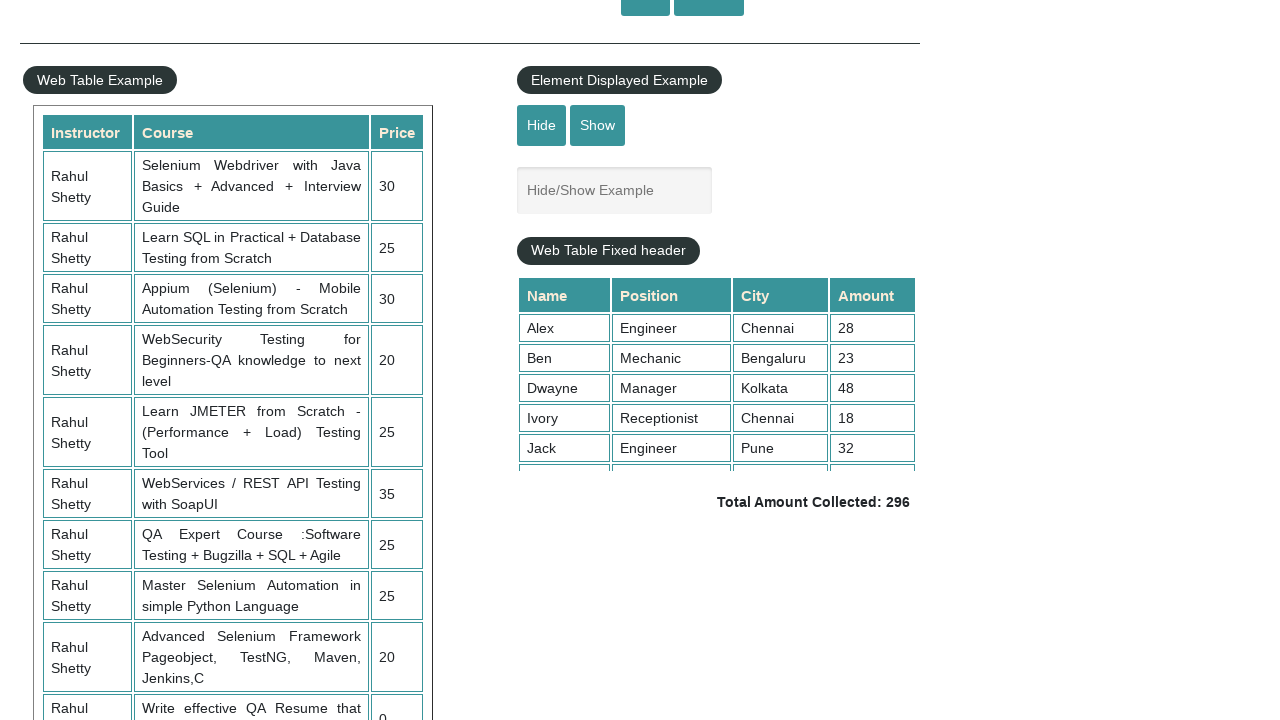

Scrolled within the fixed header table by 500px
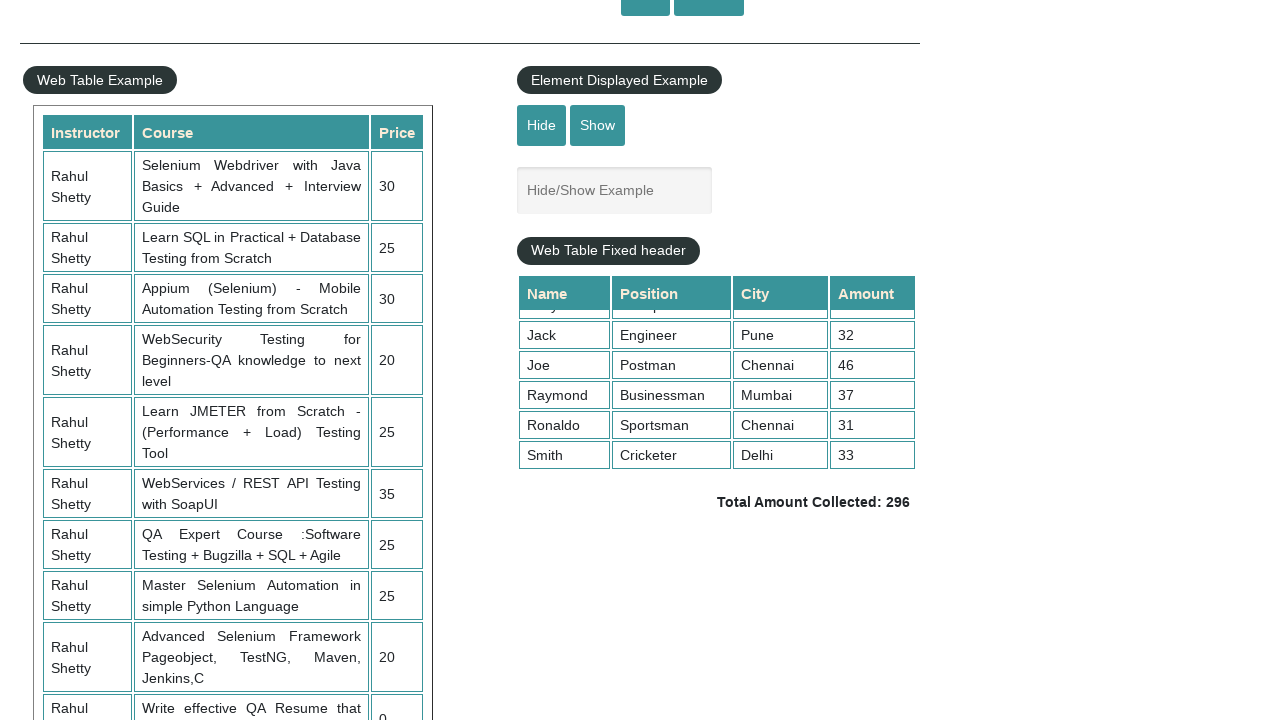

Retrieved all values from the 4th column of the table
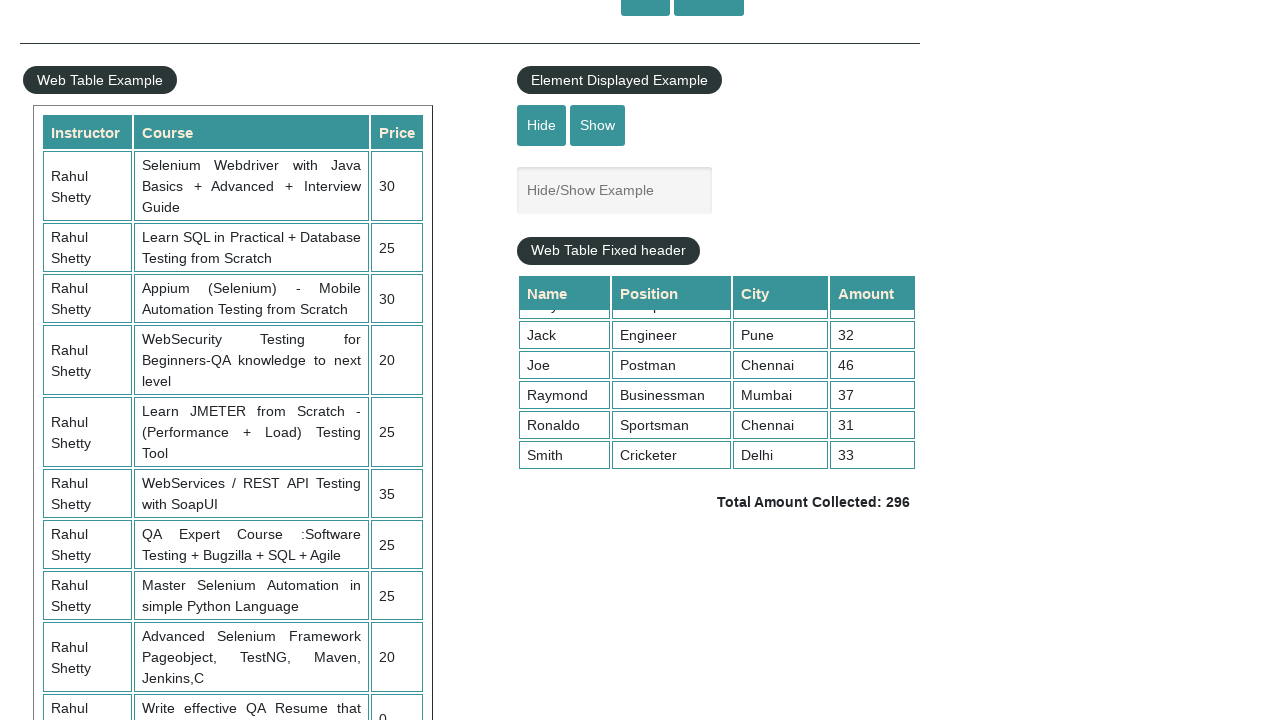

Calculated sum of 4th column values: 296
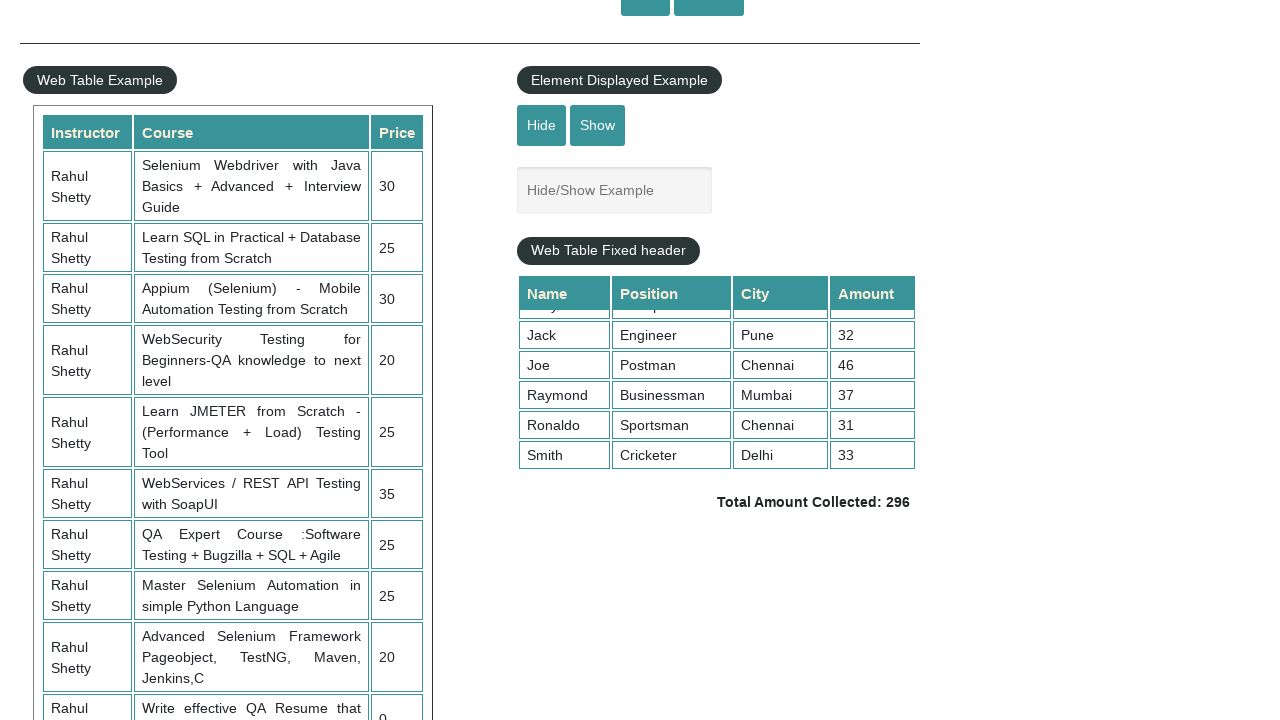

Retrieved expected total text from page: ' Total Amount Collected: 296 '
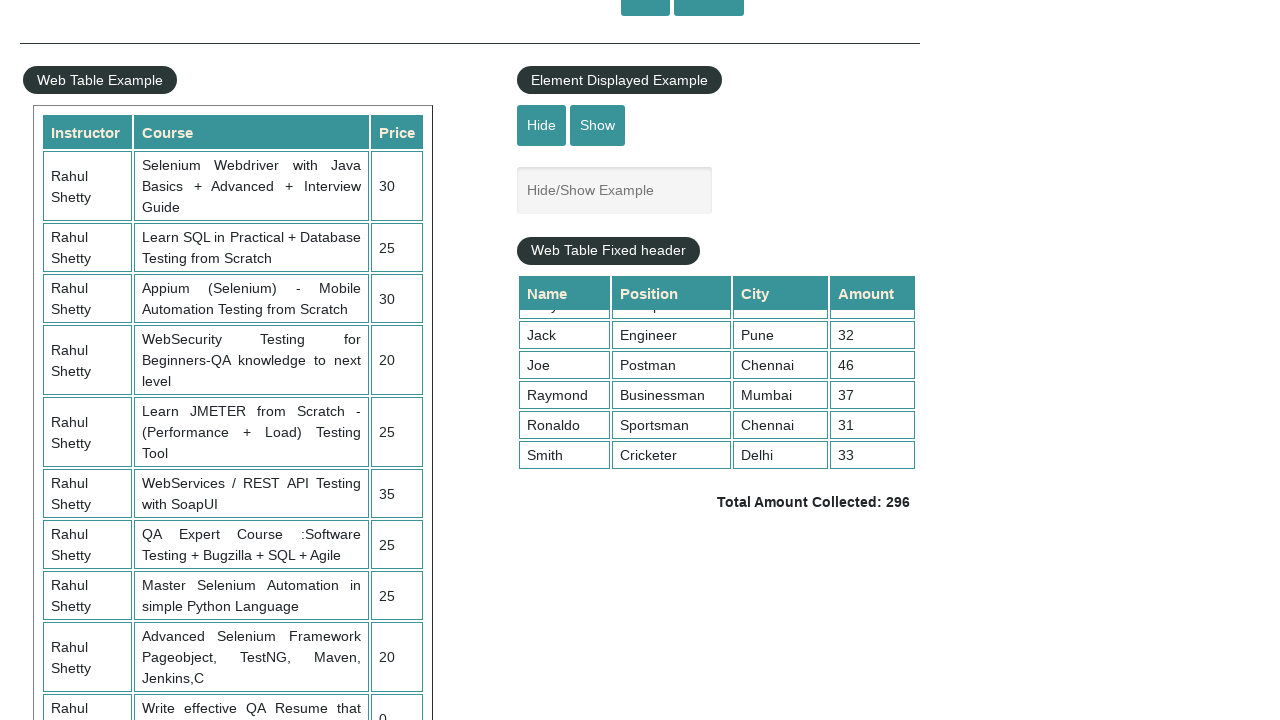

Parsed expected total value: 296
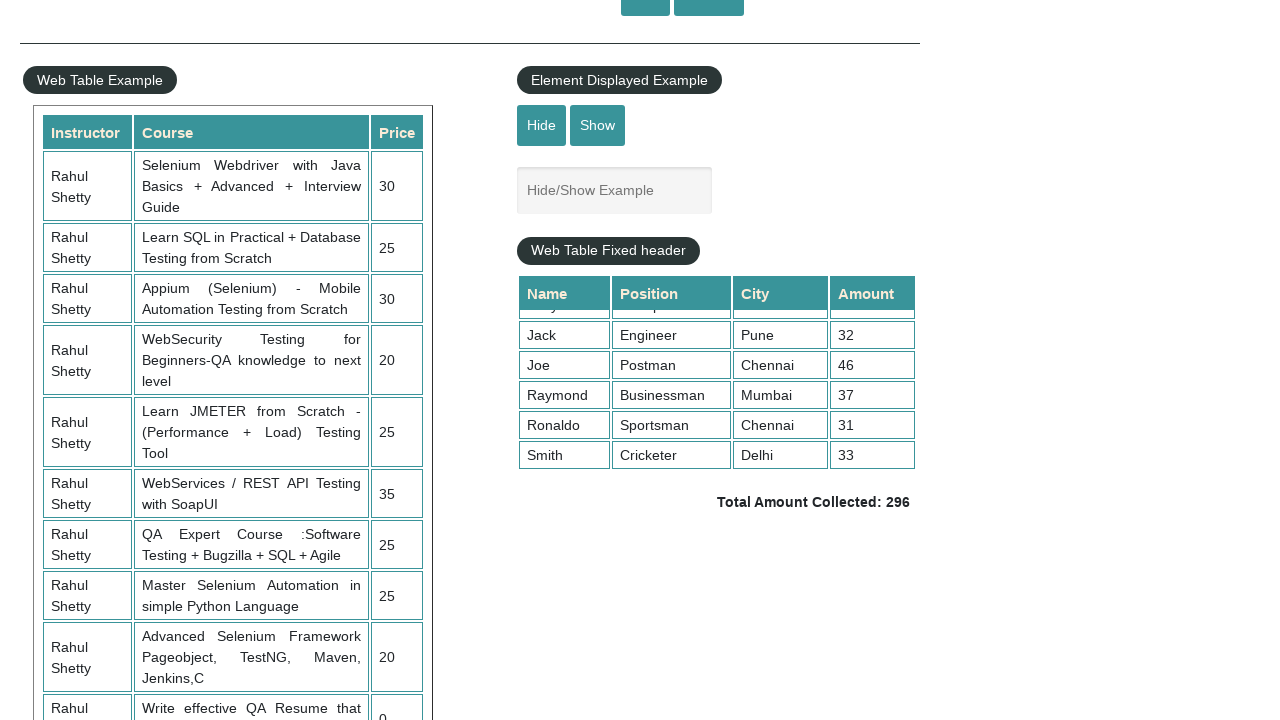

Verified calculated sum (296) matches displayed total (296)
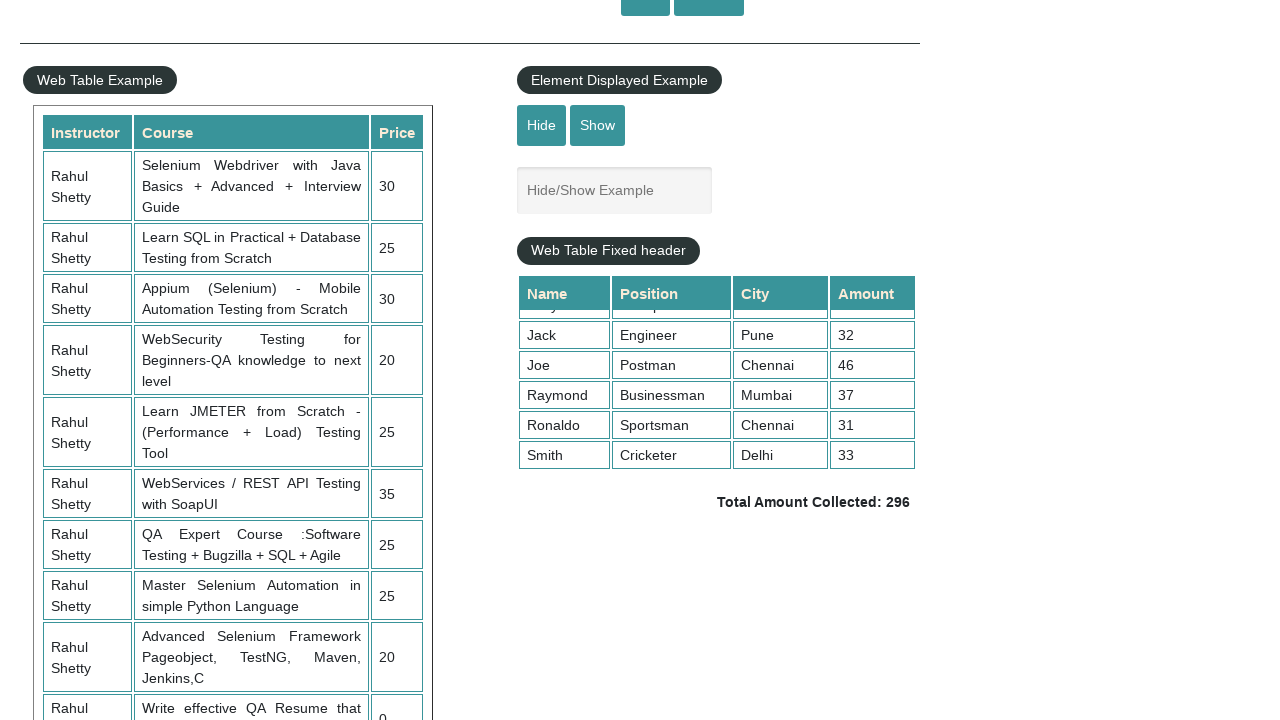

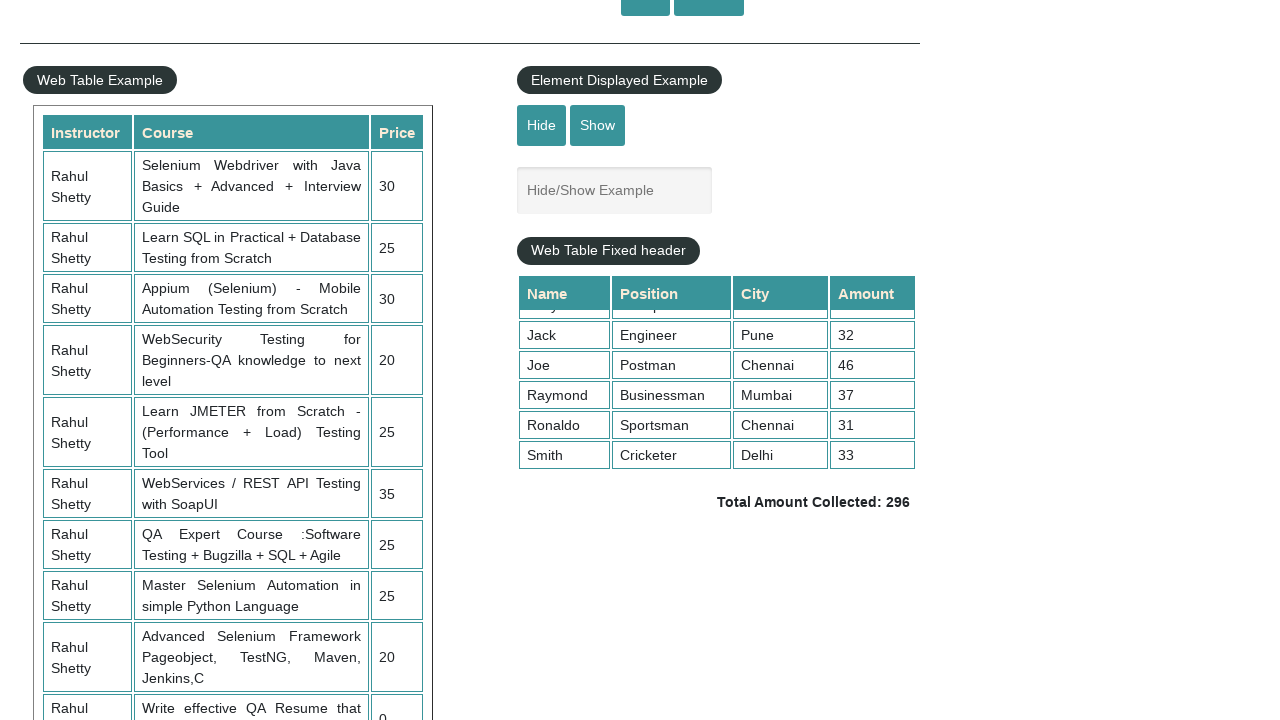